Opens the Flinders University homepage and verifies it loads successfully

Starting URL: http://www.flinders.edu.au

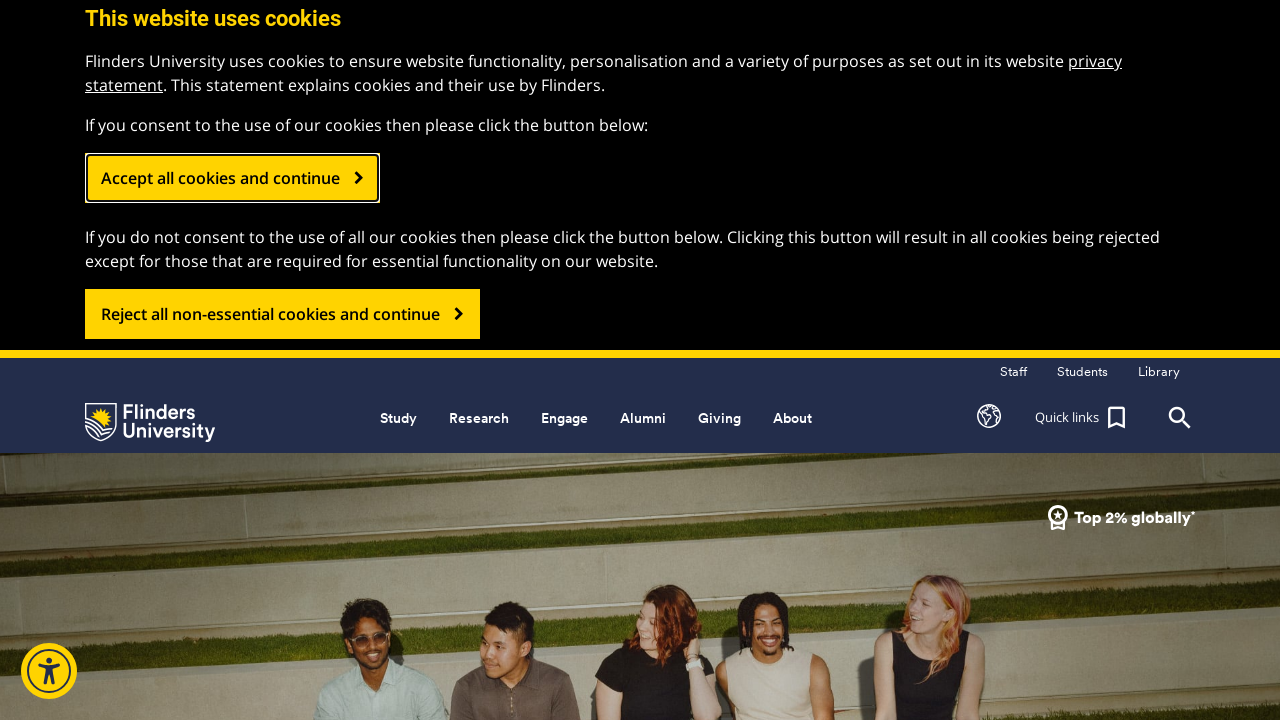

Navigated to Flinders University homepage
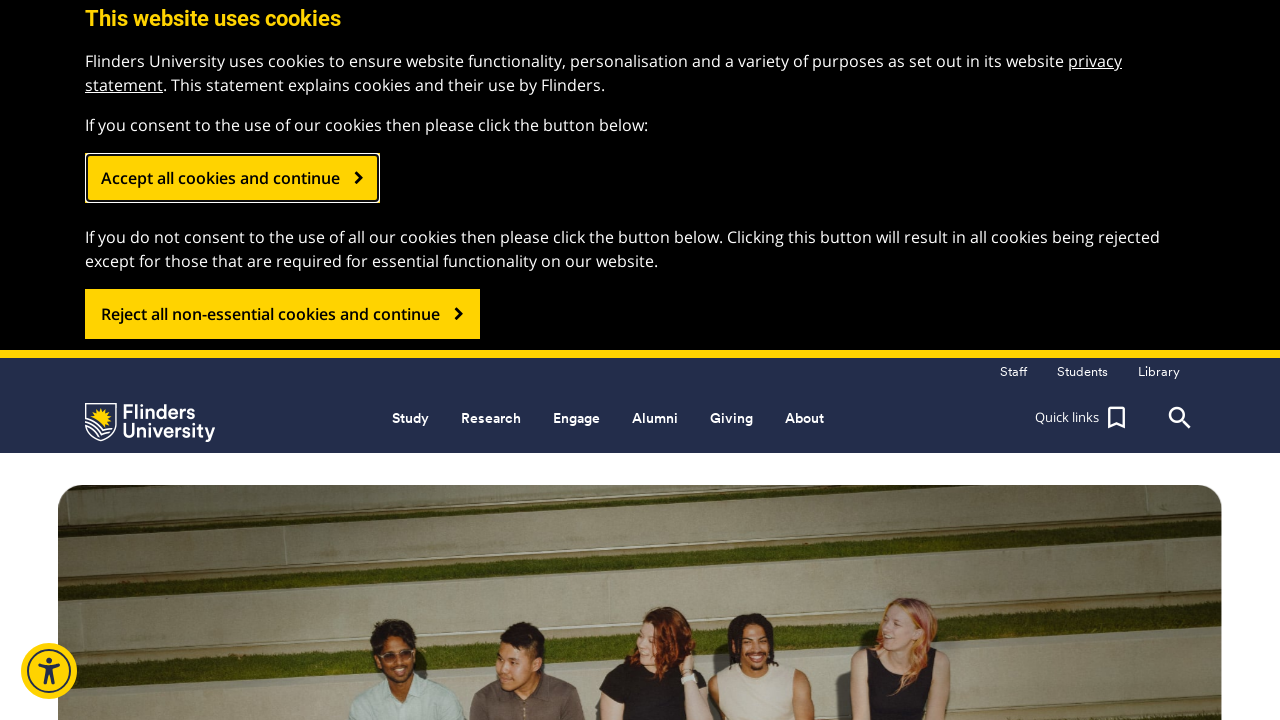

Homepage DOM content loaded successfully
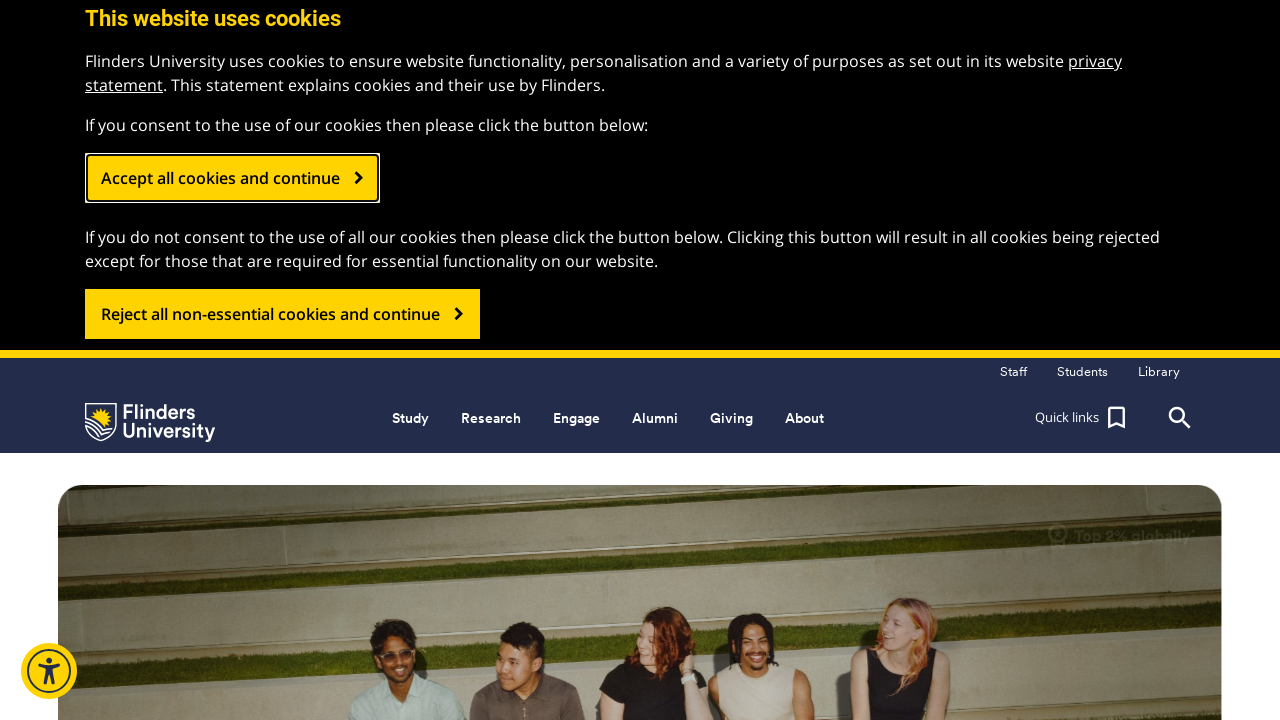

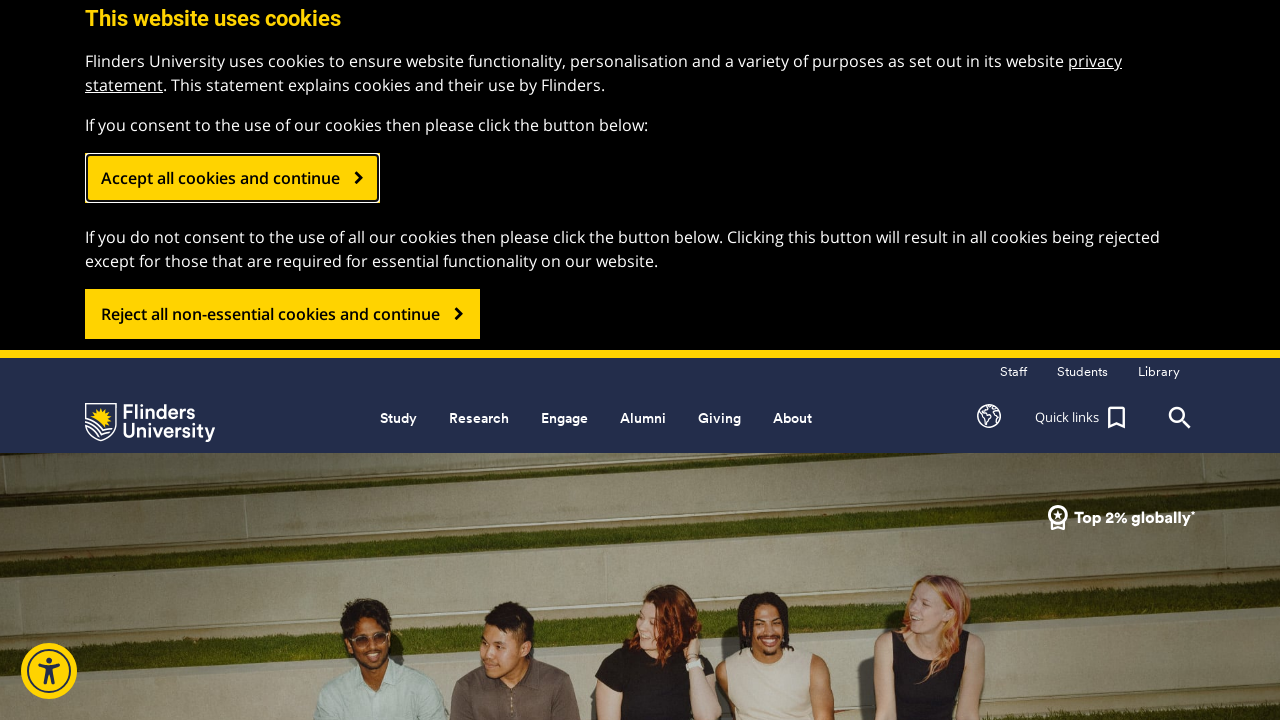